Navigates to a page with many elements and highlights a specific element by changing its border style temporarily, then reverts the style back to original.

Starting URL: http://the-internet.herokuapp.com/large

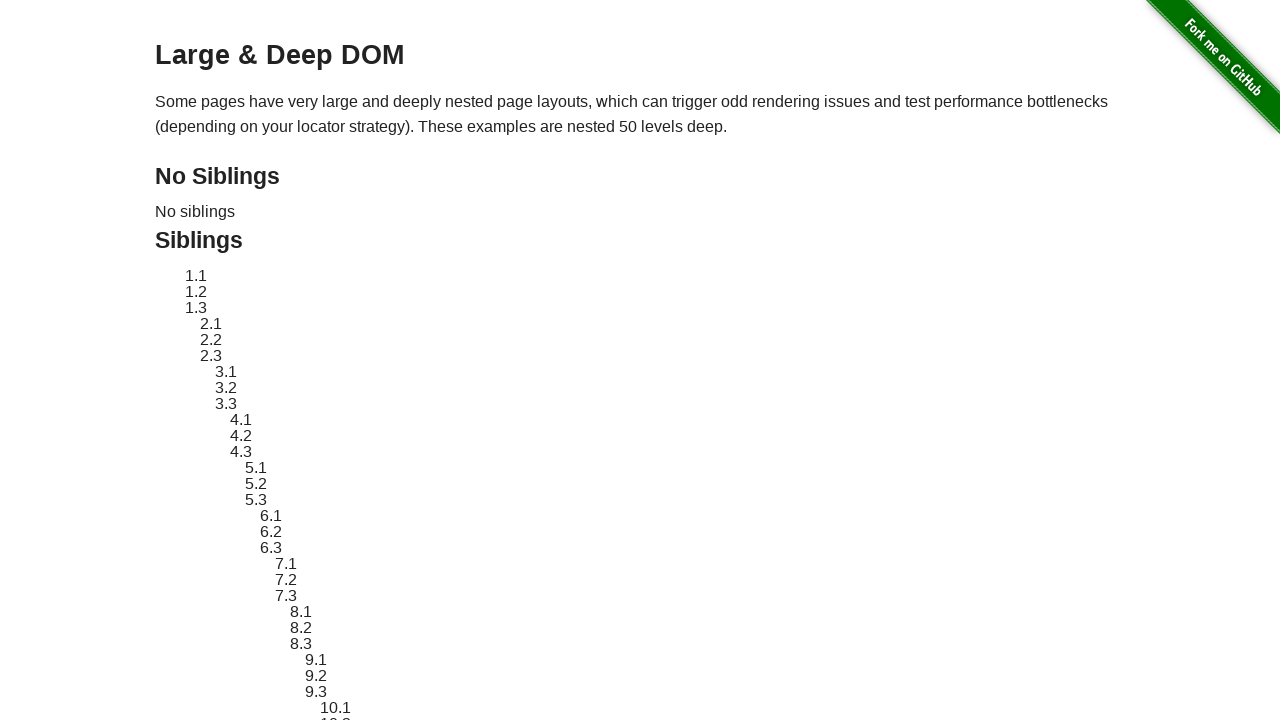

Navigated to large page with many elements
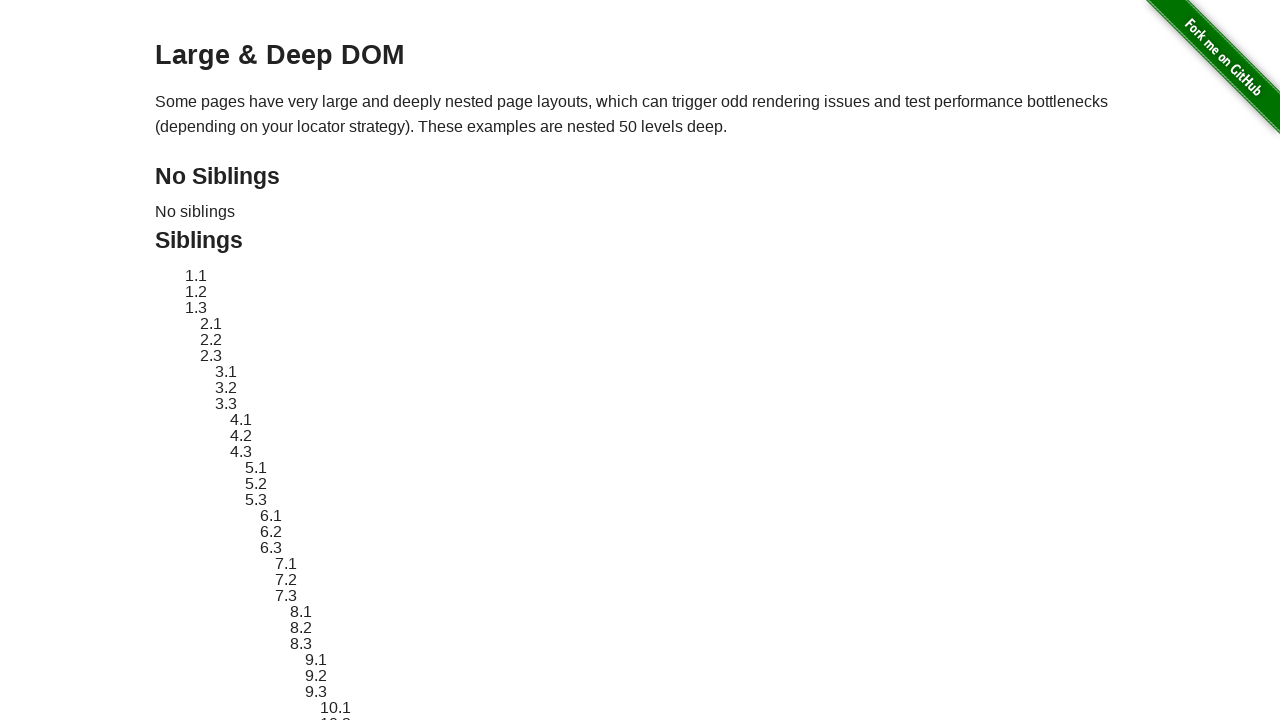

Located target element with selector #sibling-2.3
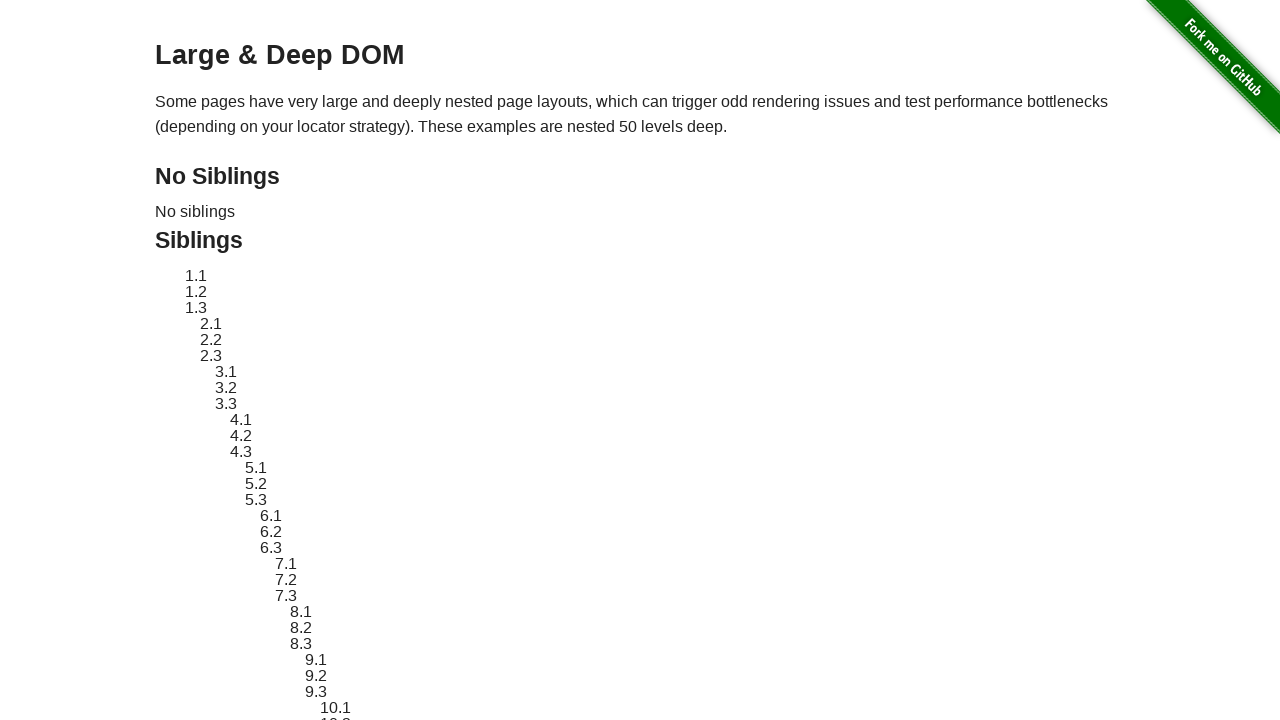

Target element became visible
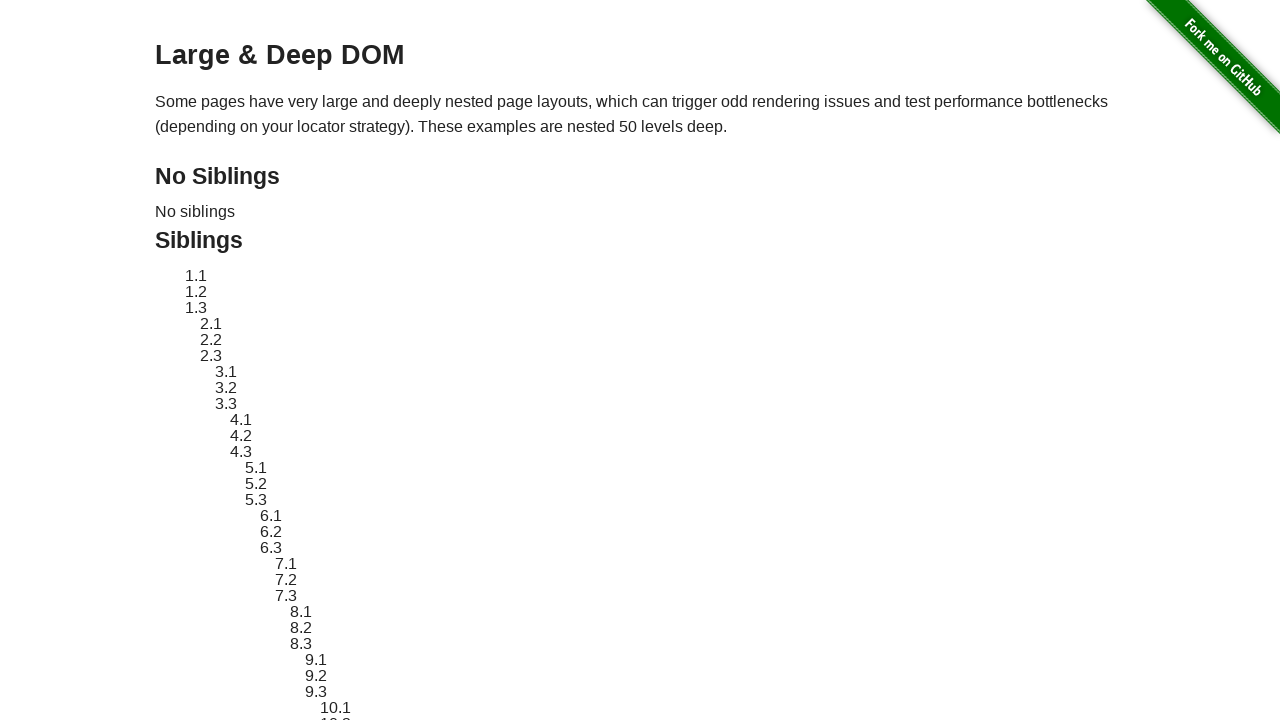

Stored original style attribute of target element
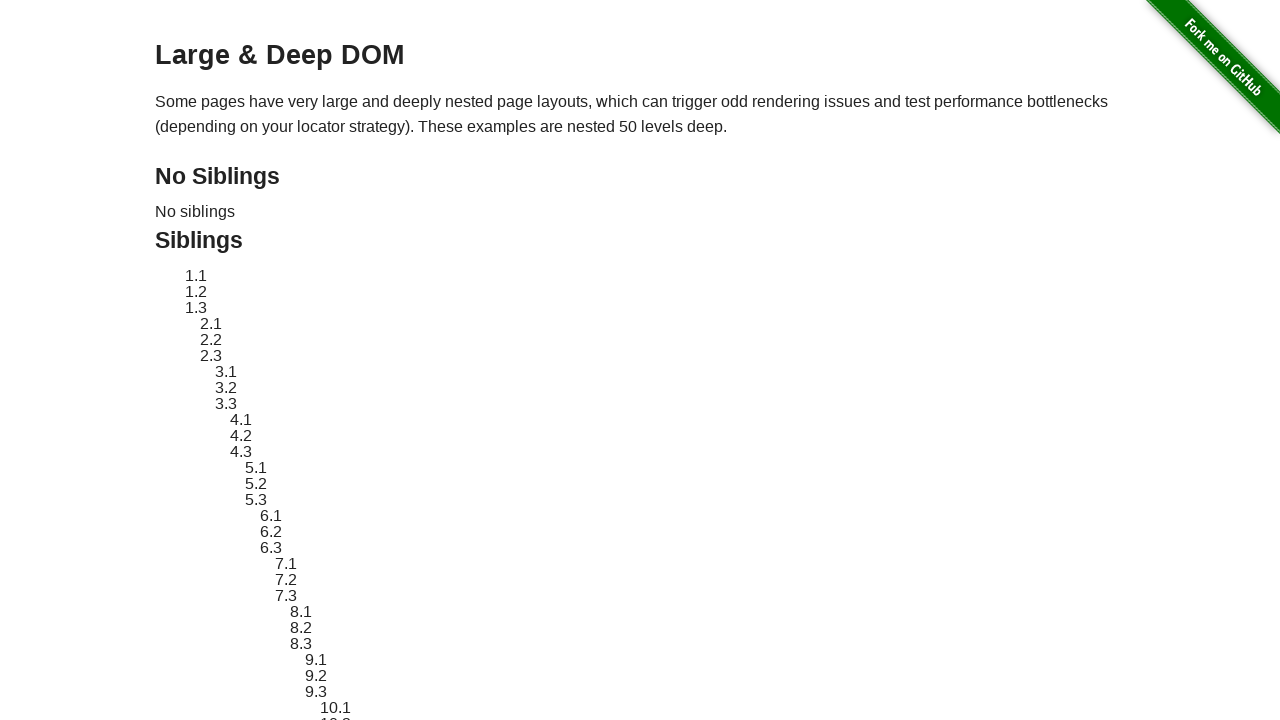

Applied red dashed border highlight to target element
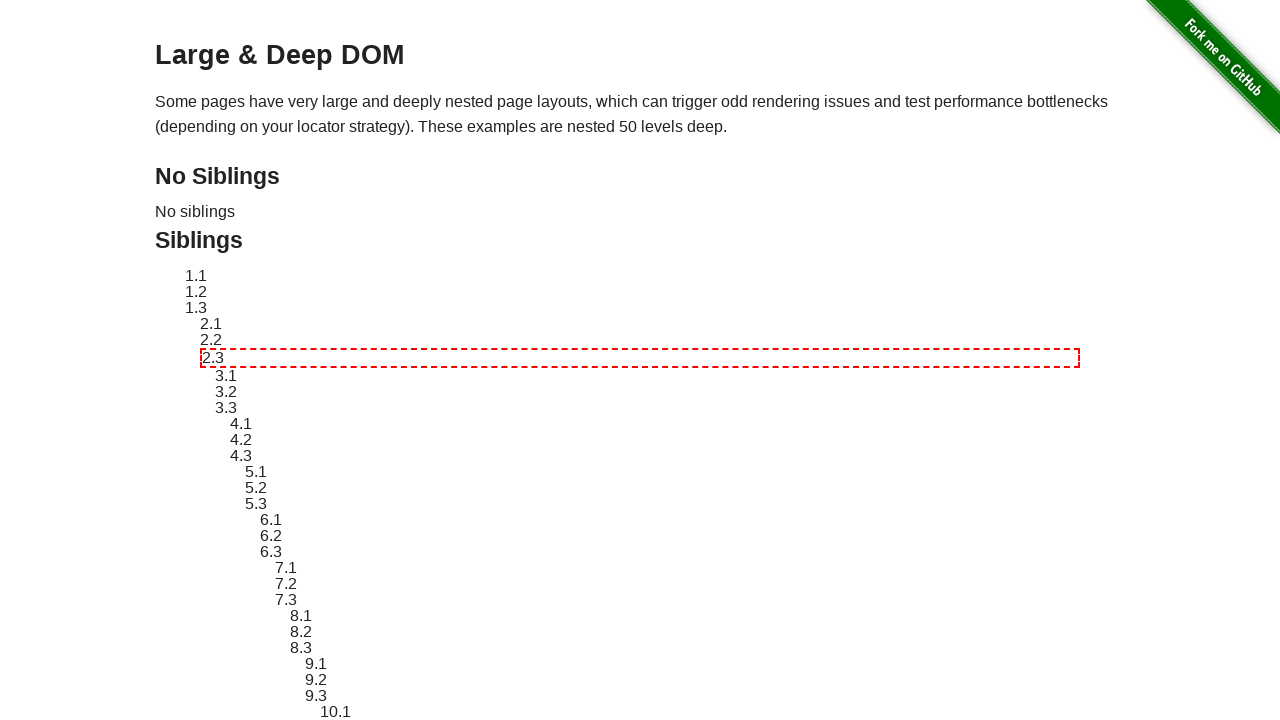

Waited 2 seconds to display the highlight
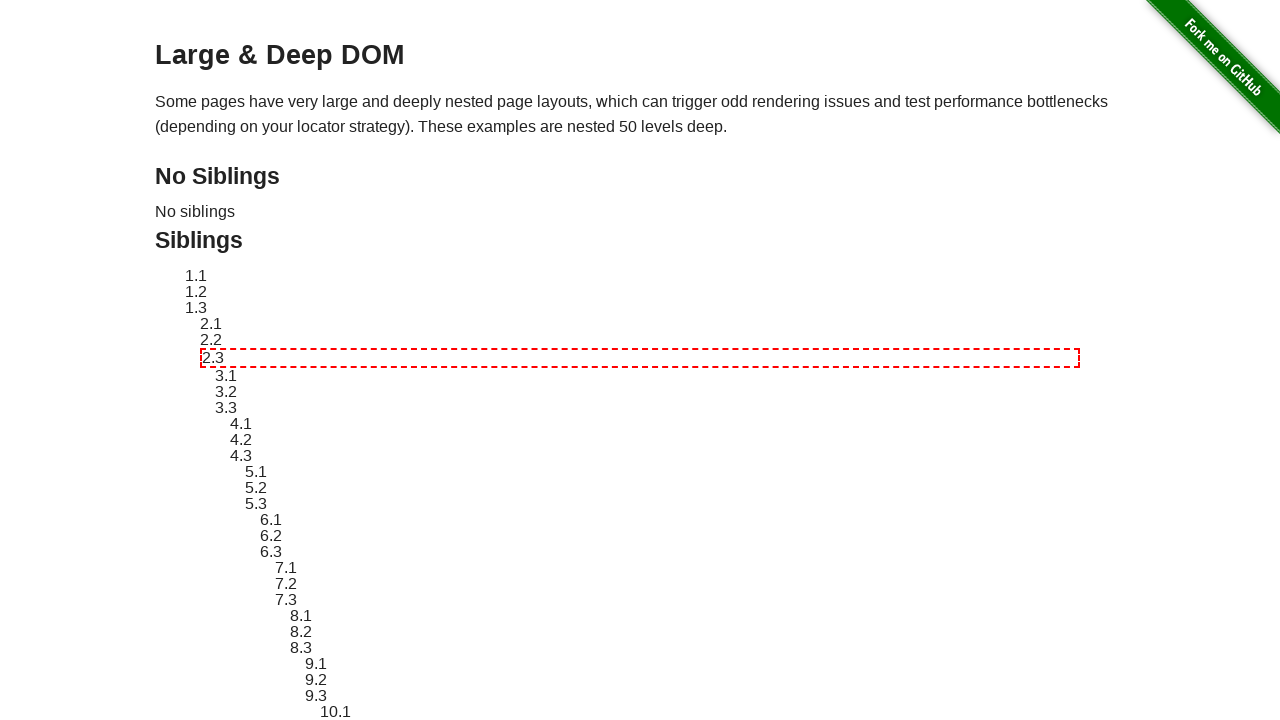

Reverted target element style back to original
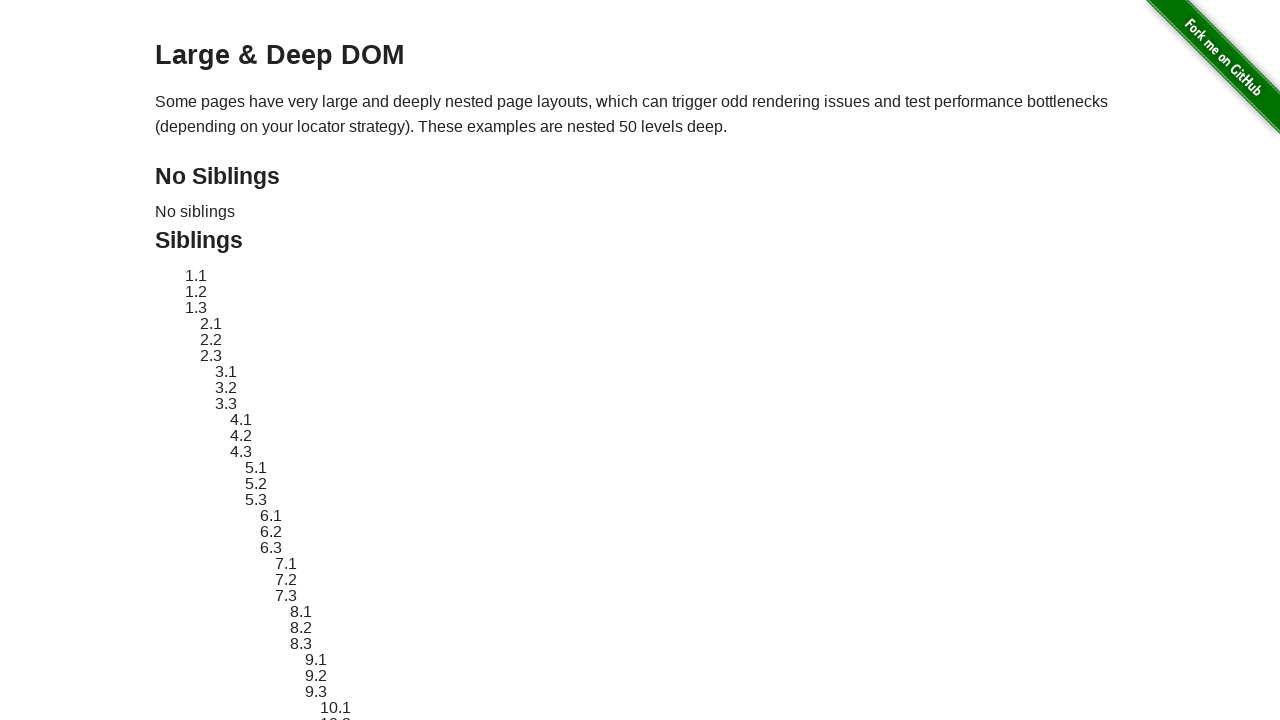

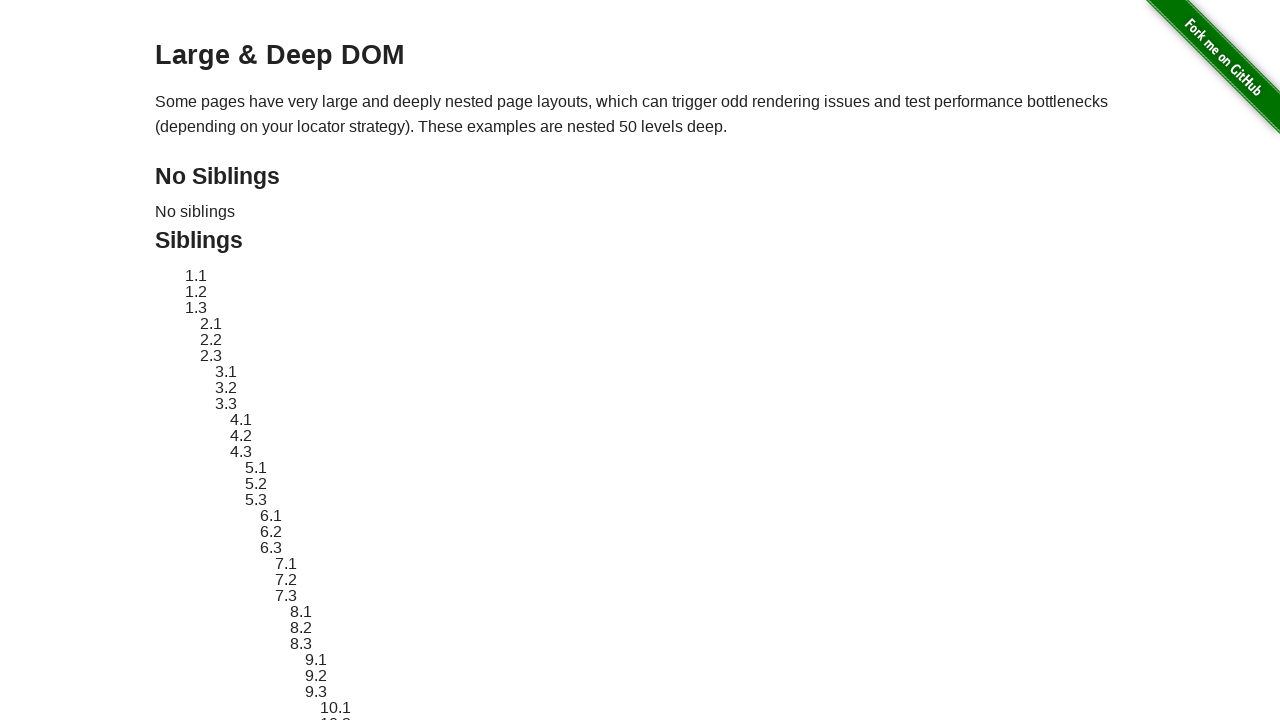